Tests YouTube search functionality by entering a search query and clicking on an auto-suggestion from the dropdown

Starting URL: https://www.youtube.com/

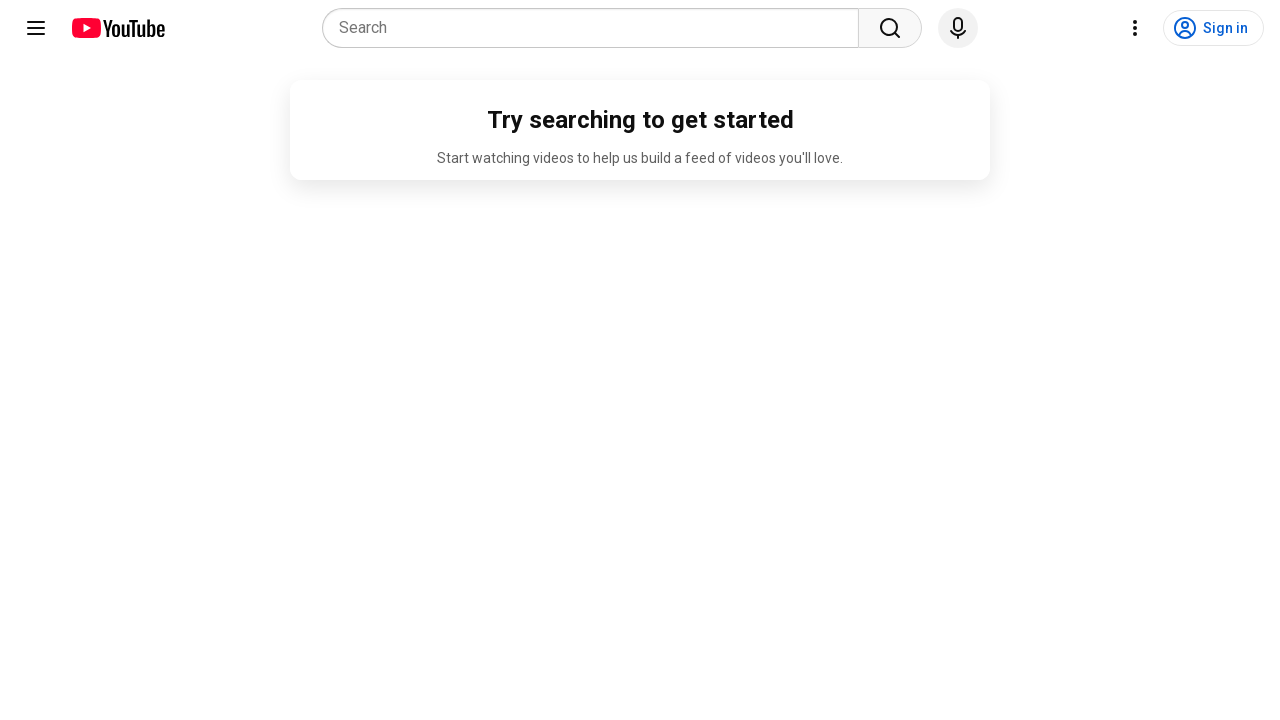

Filled search box with 'Softwaretesting' on input[name='search_query']
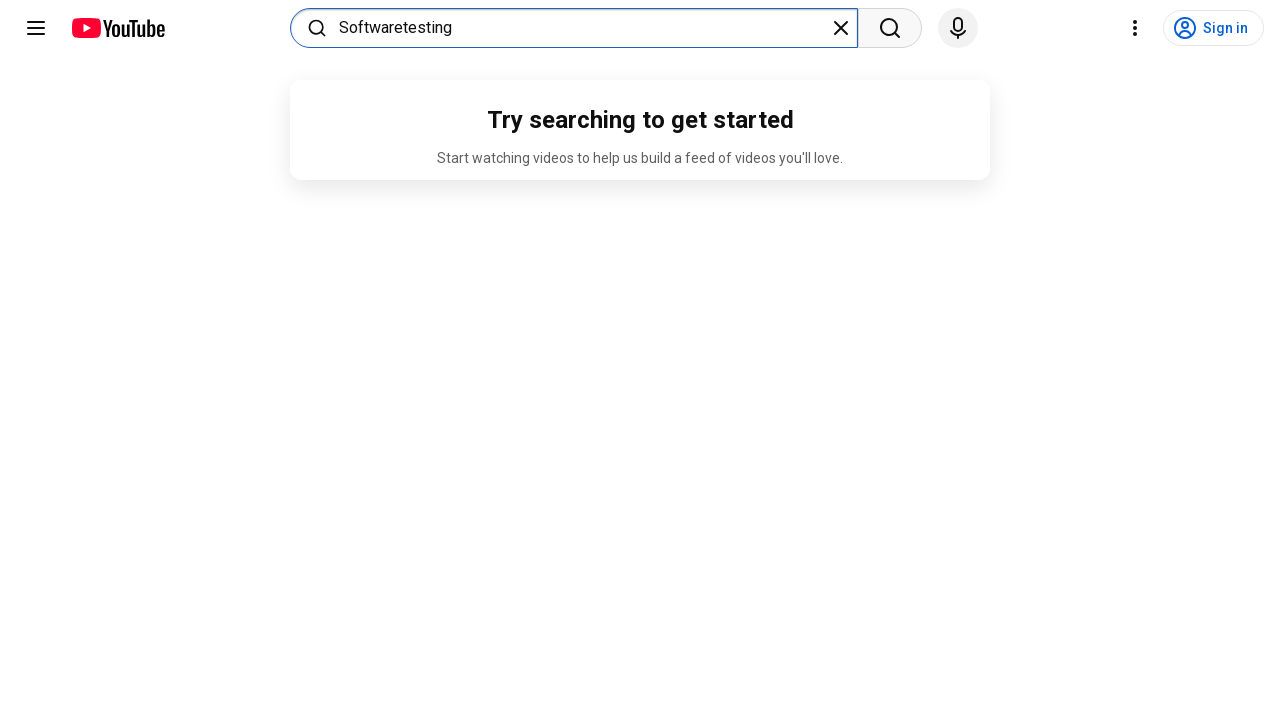

Auto-suggestions dropdown appeared
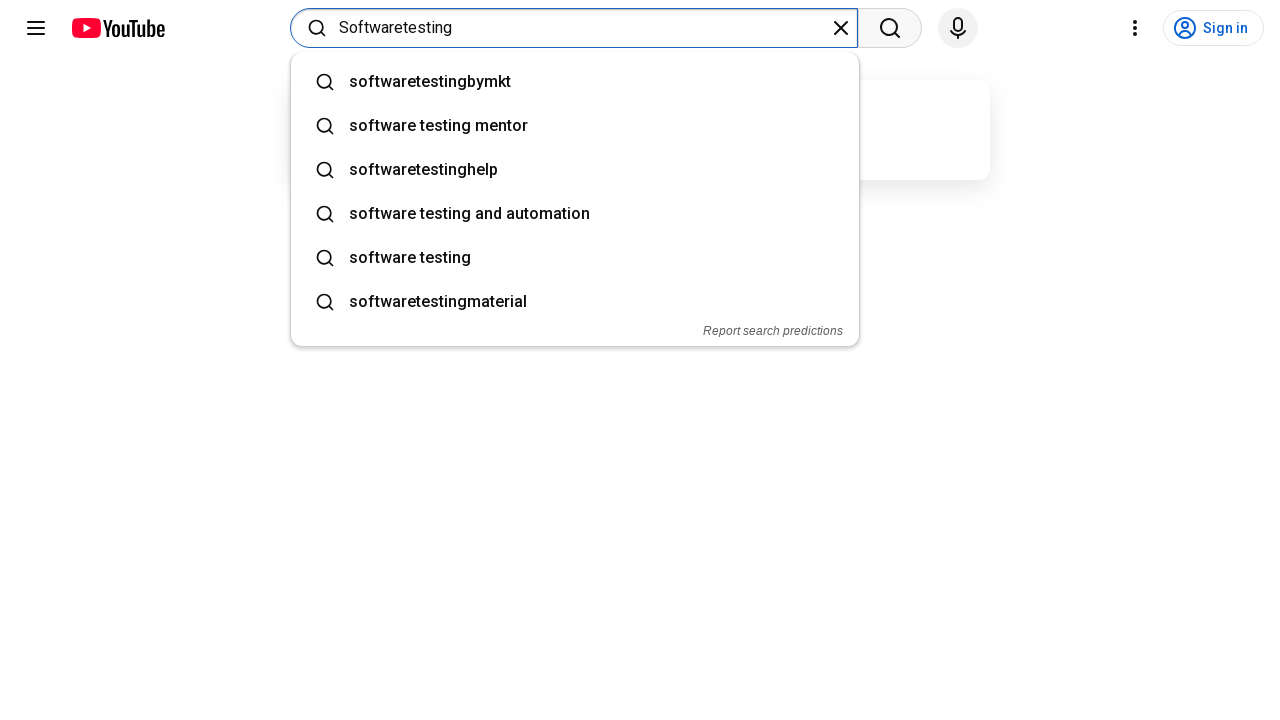

Clicked on first auto-suggestion from dropdown at (574, 28) on (//yt-searchbox[@role='search']/div/div)[1]
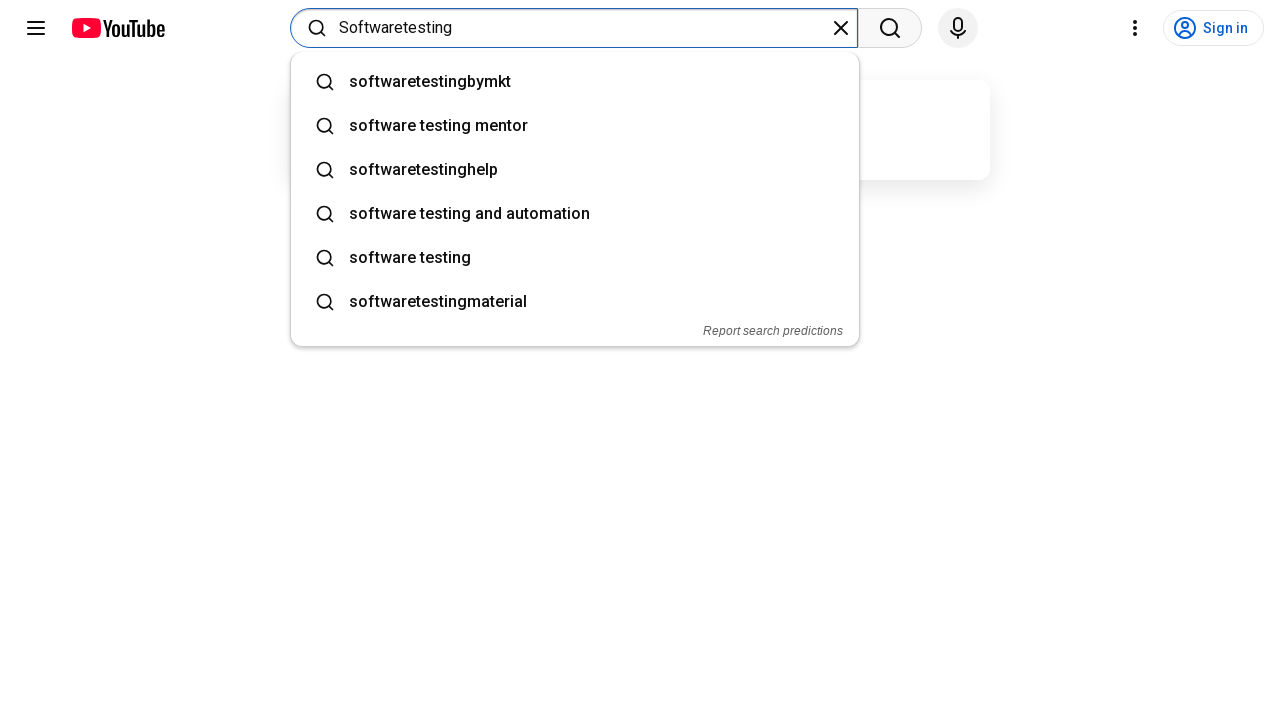

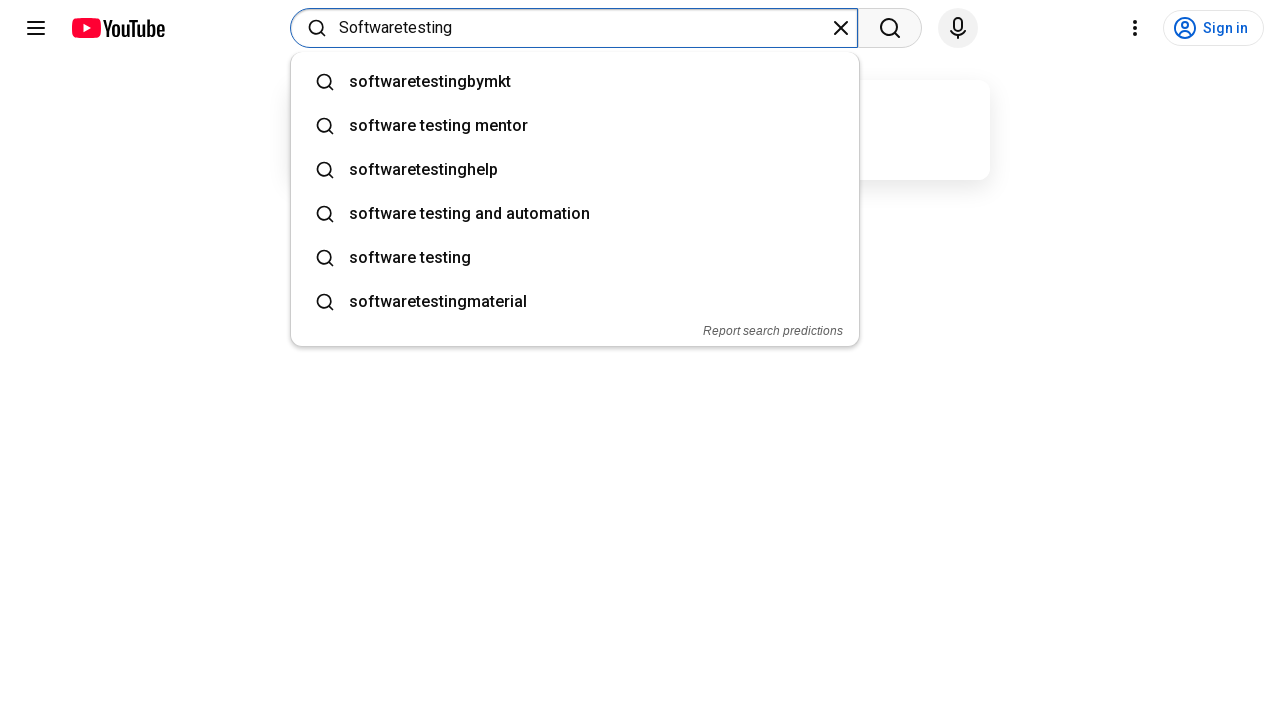